Tests drag and drop functionality by navigating to the drag and drop page and moving element A to element B's position

Starting URL: https://the-internet.herokuapp.com/

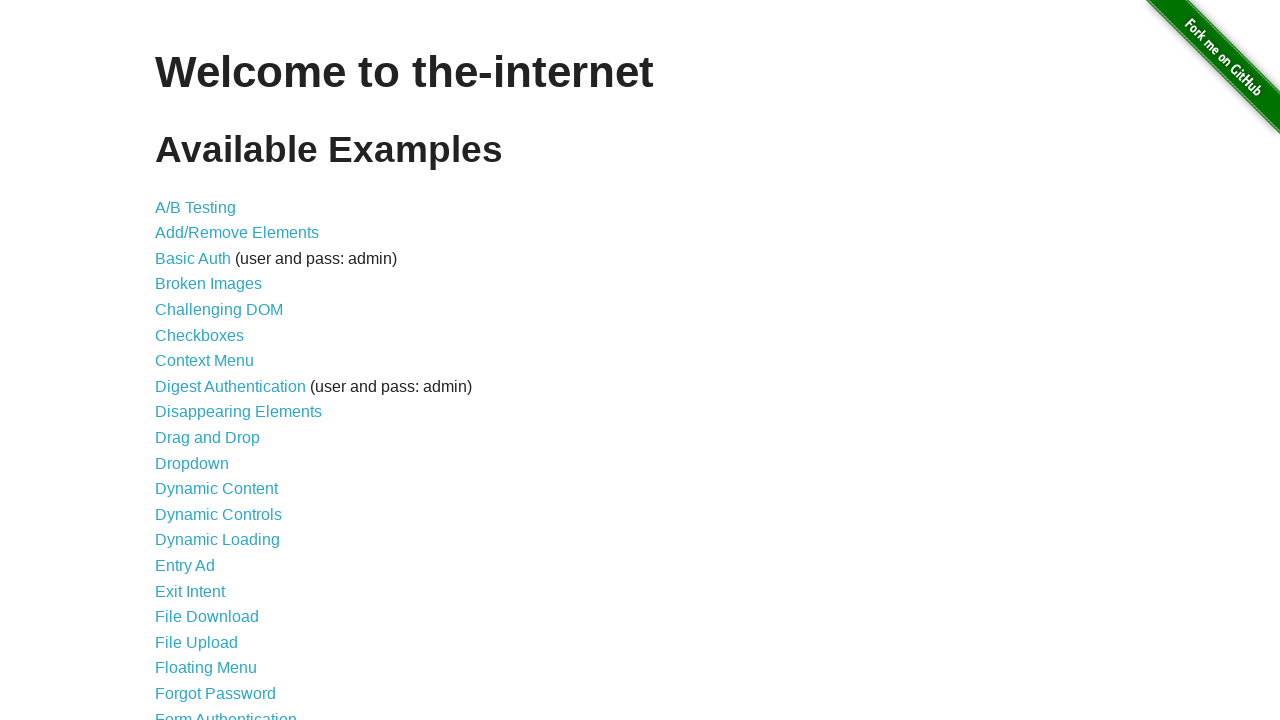

Clicked on drag and drop link at (208, 438) on a[href='/drag_and_drop']
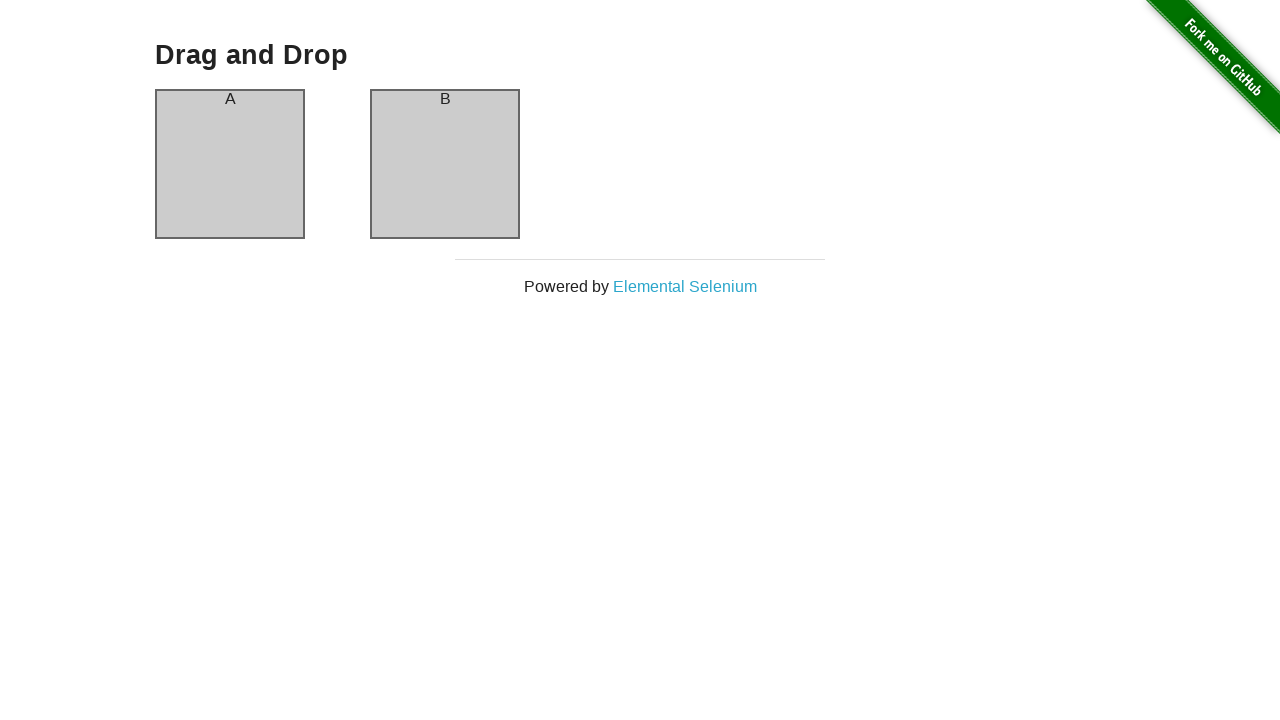

Drag and drop elements loaded
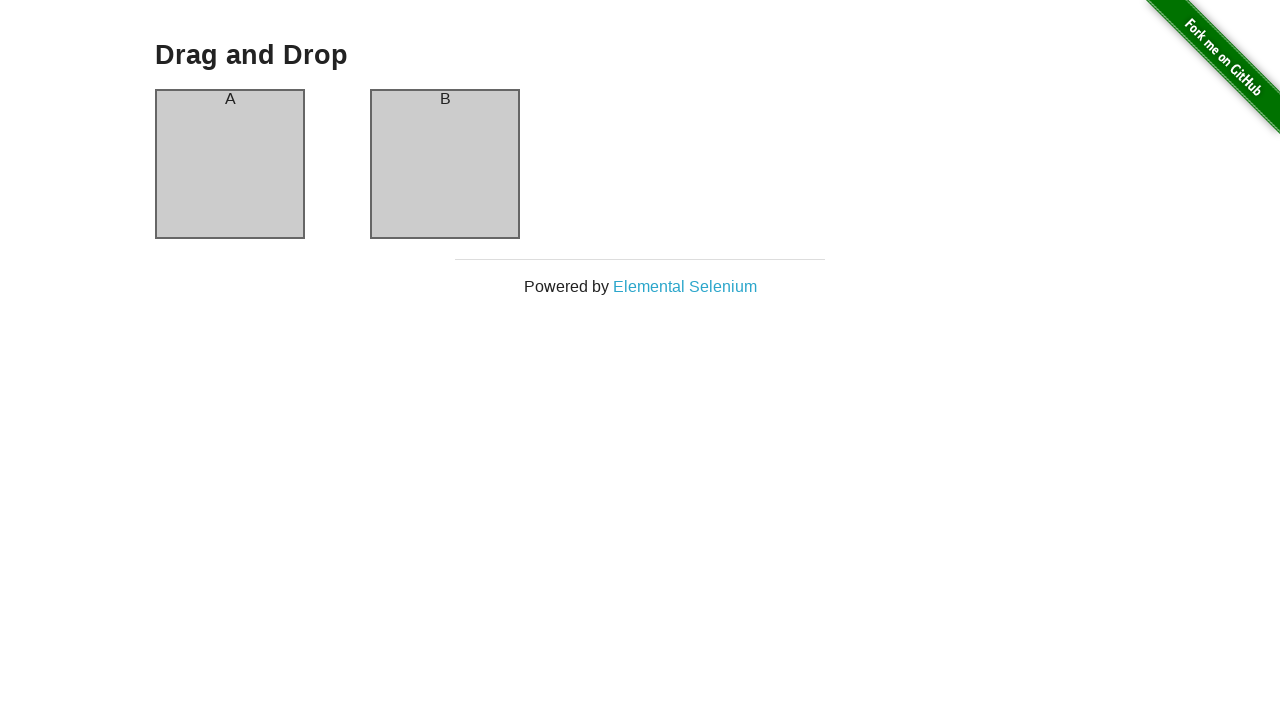

Located element A and element B
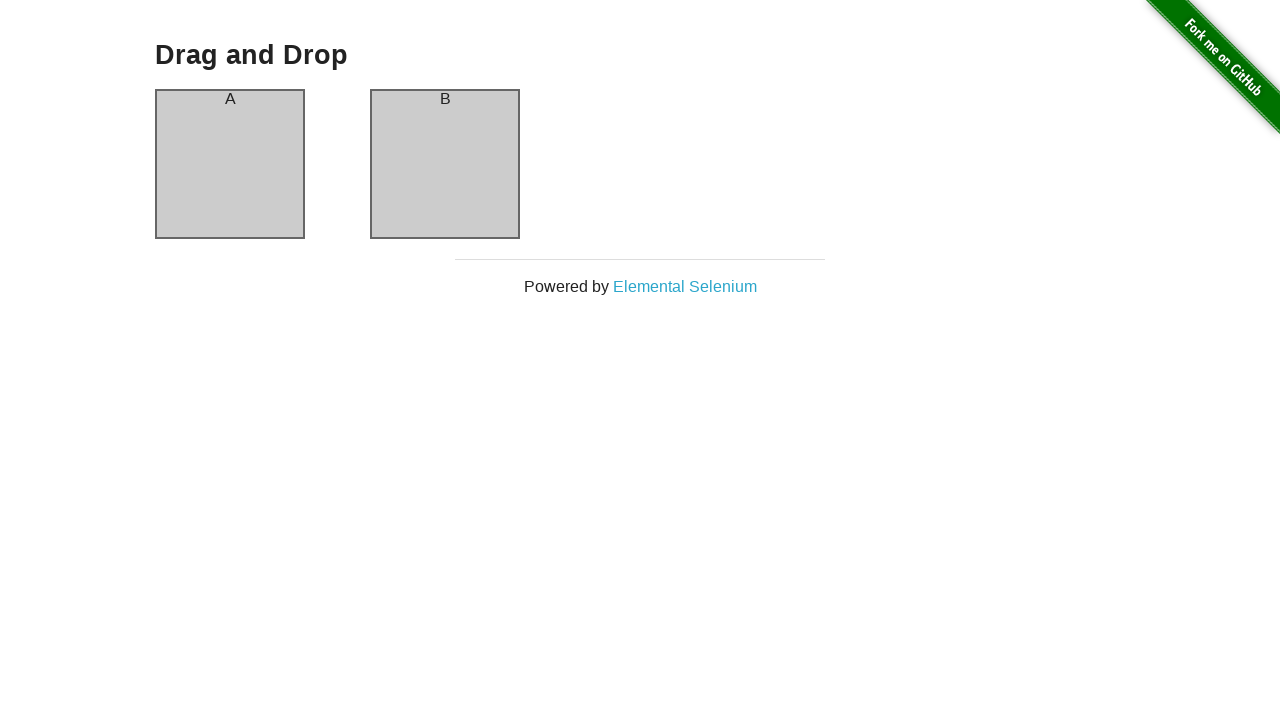

Clicked on element A at (230, 164) on #column-a
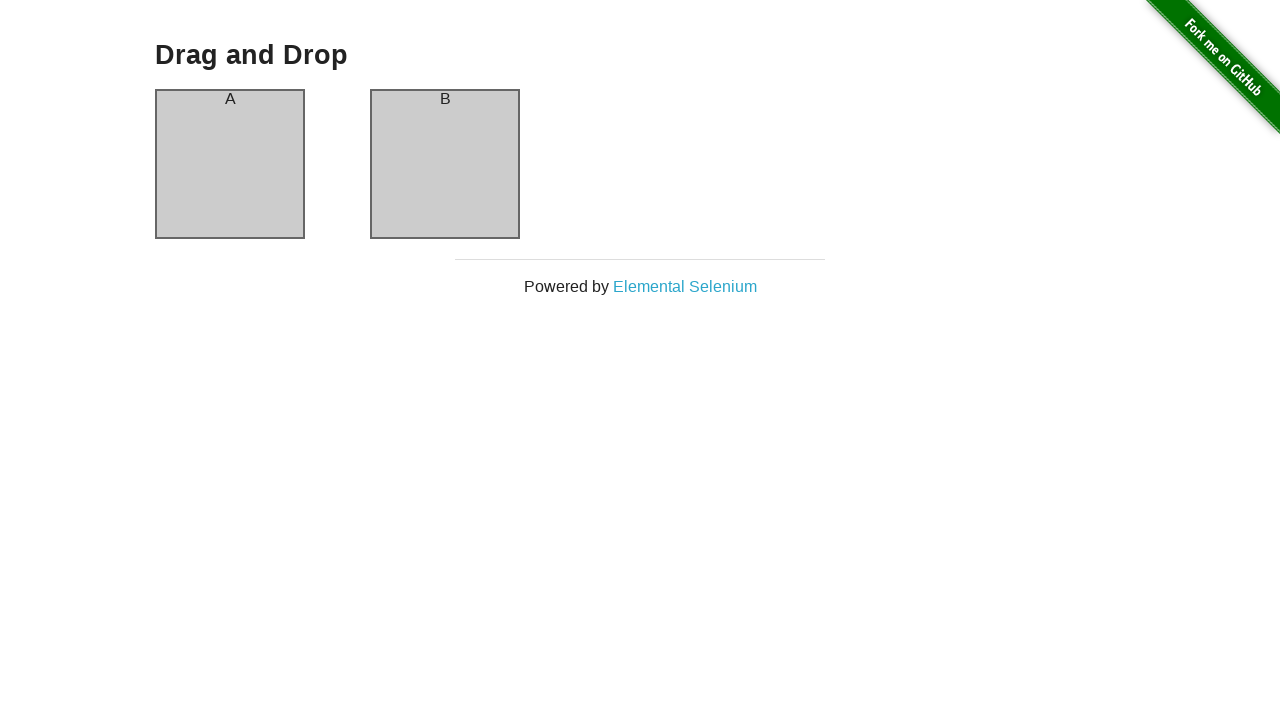

Clicked on element B at (445, 164) on #column-b
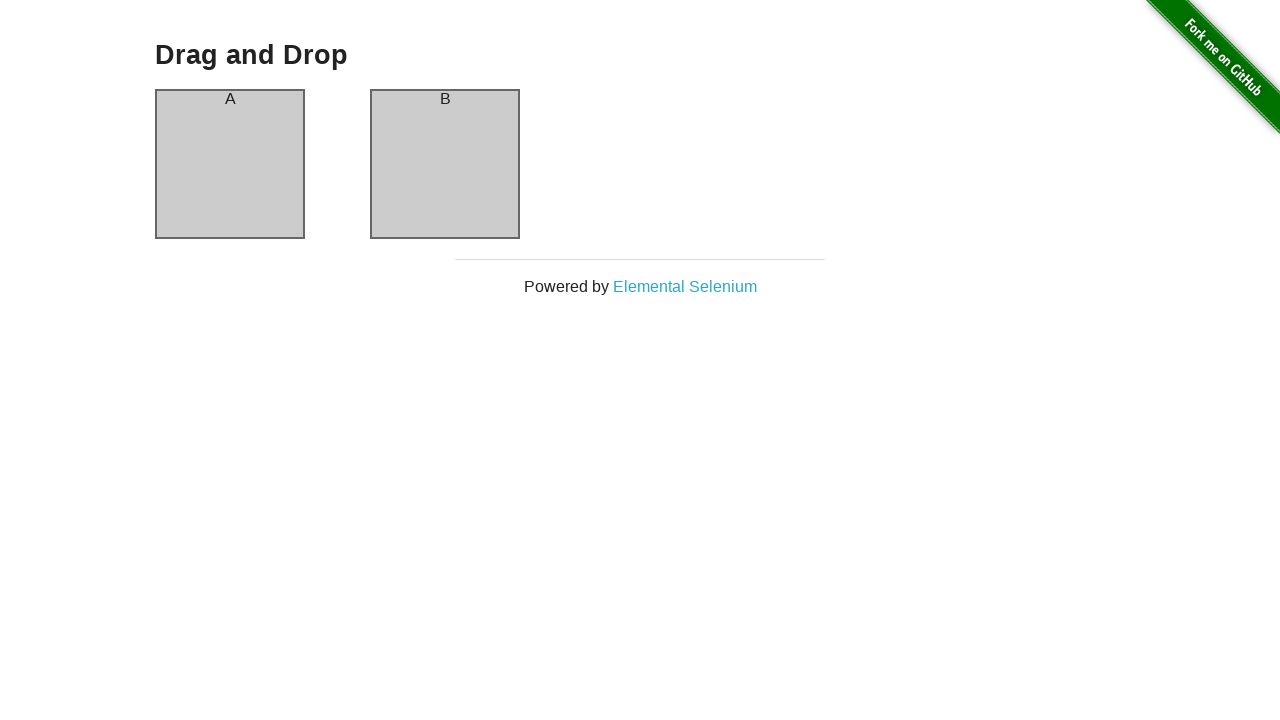

Dragged element A to element B's position at (445, 164)
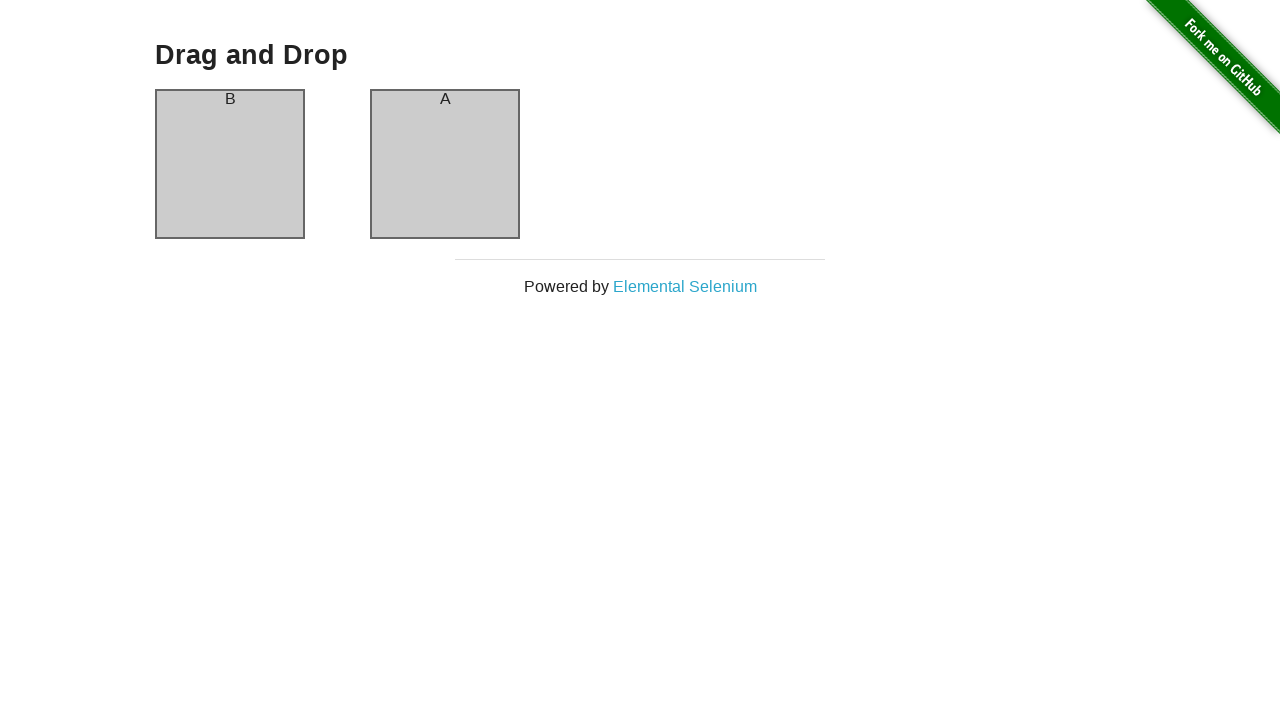

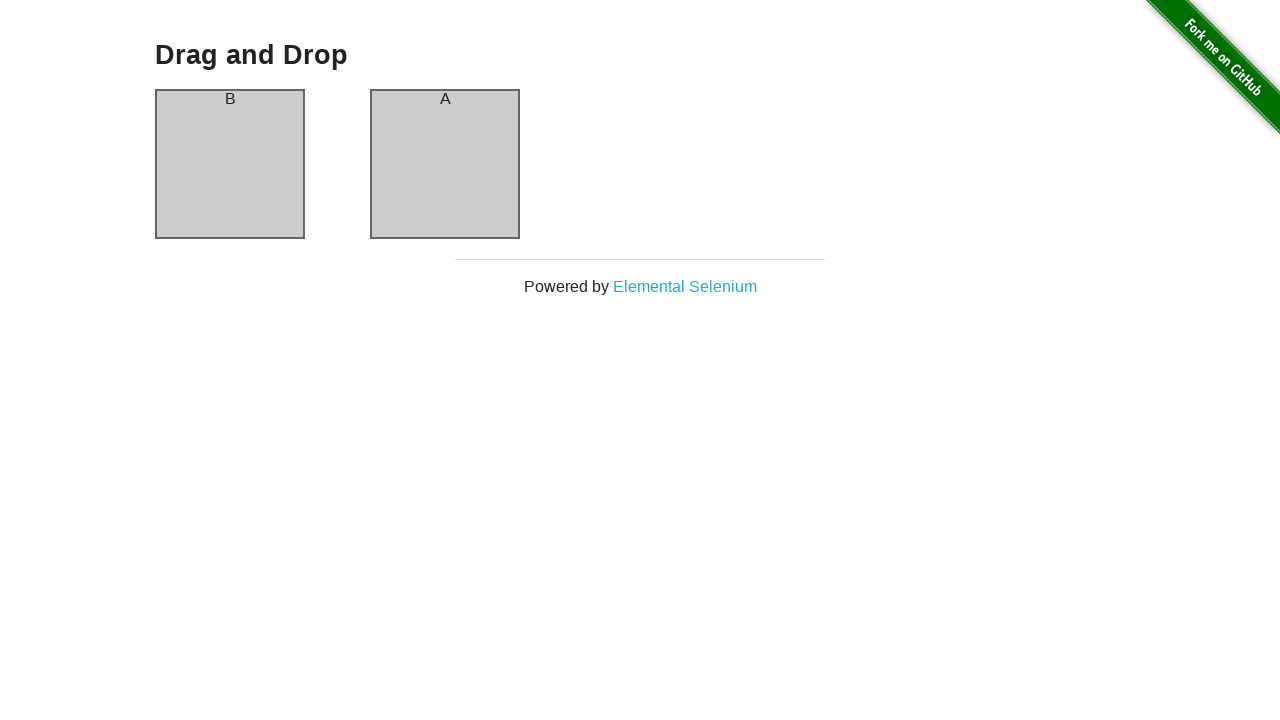